Tests W3Schools search functionality by searching for HTML Tutorial

Starting URL: https://www.w3schools.com/

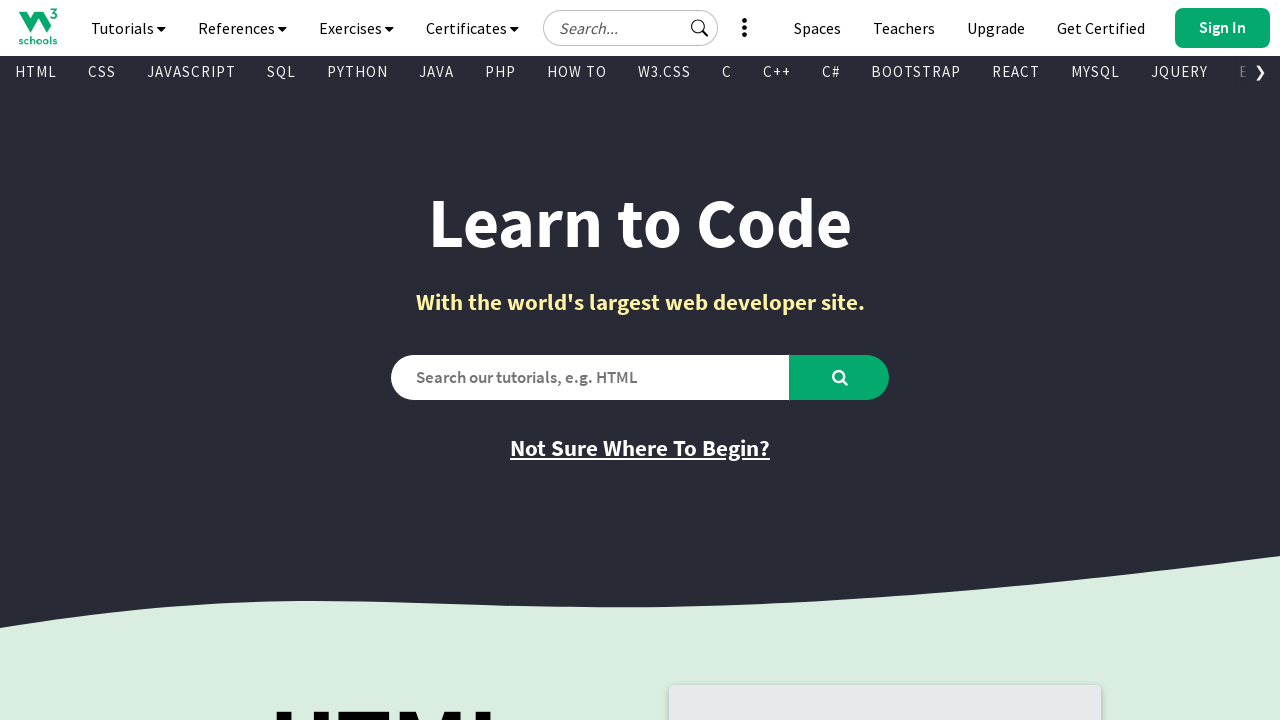

Verified initial page title is 'W3Schools Online Web Tutorials'
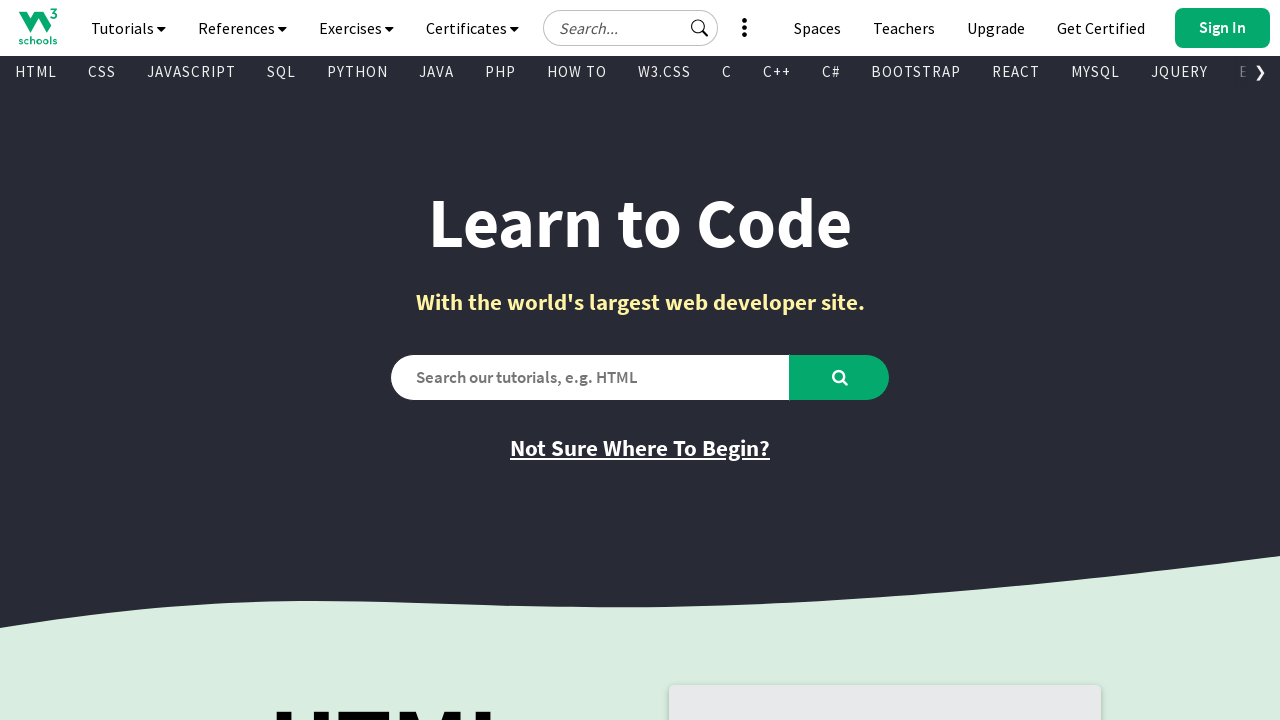

Filled search field with 'HTML Tutorial' on #search2
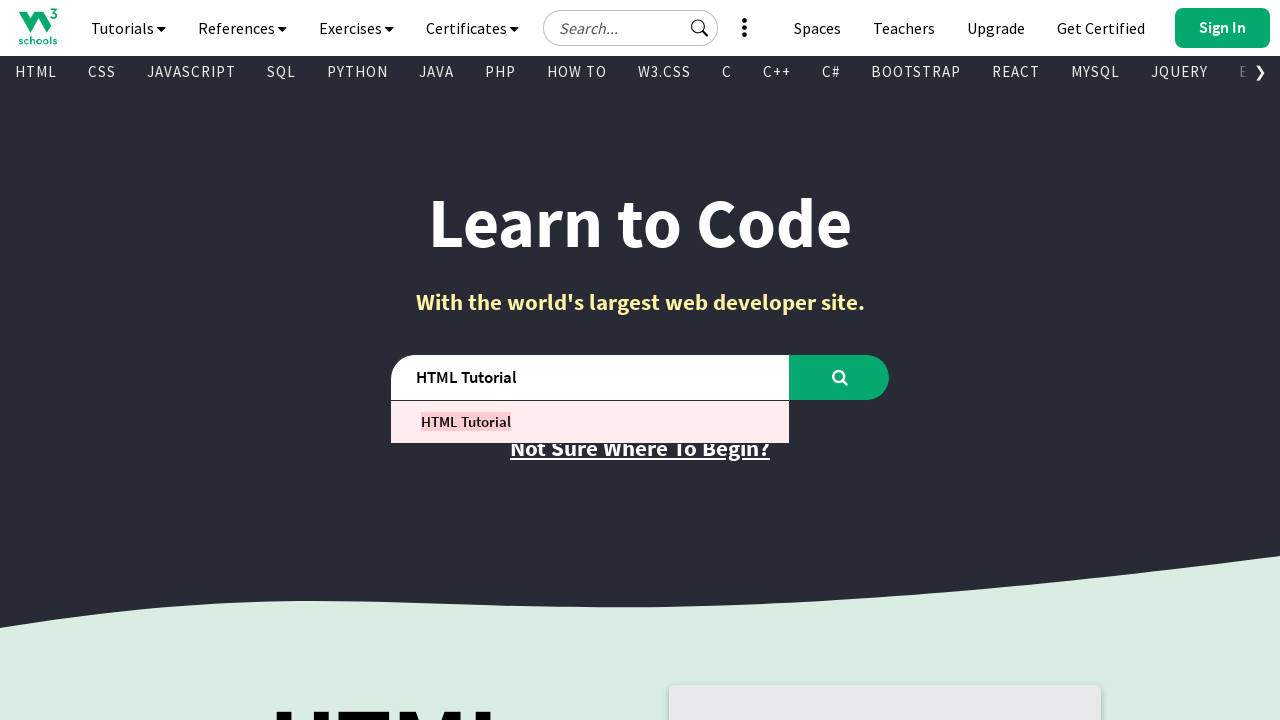

Clicked search button to search for HTML Tutorial at (840, 377) on #learntocode_searchbtn
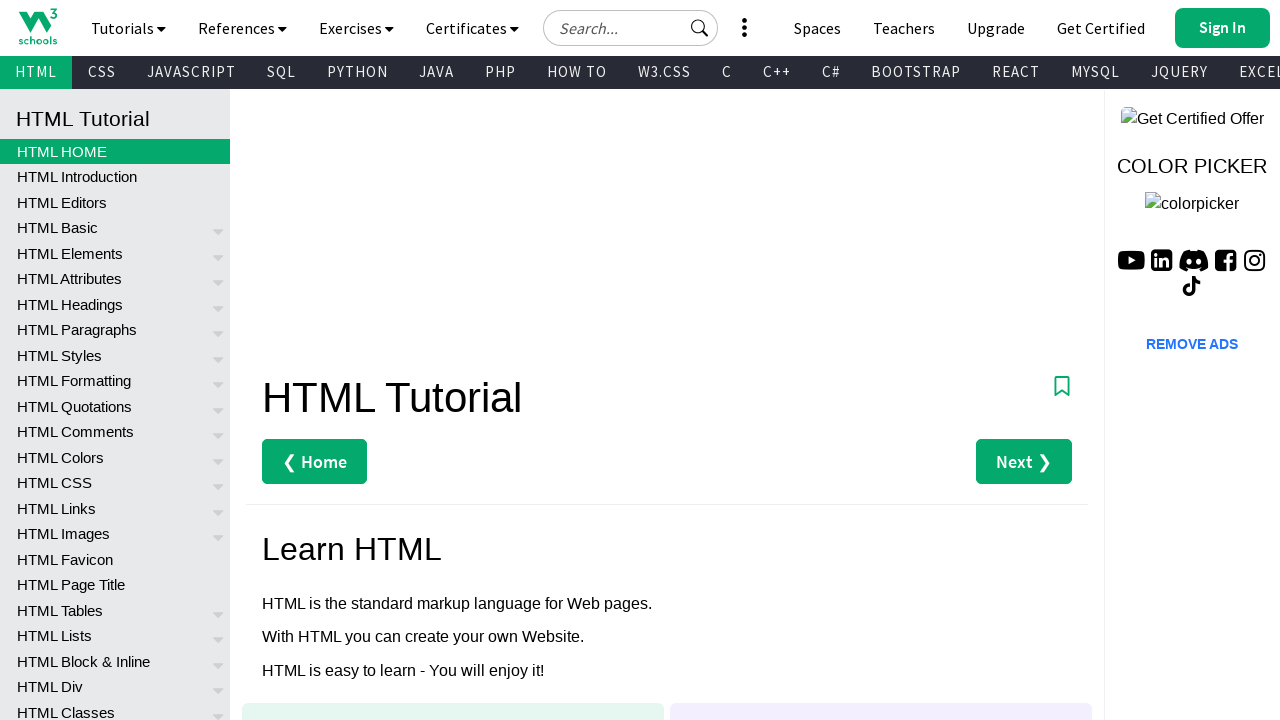

Waited for page to load
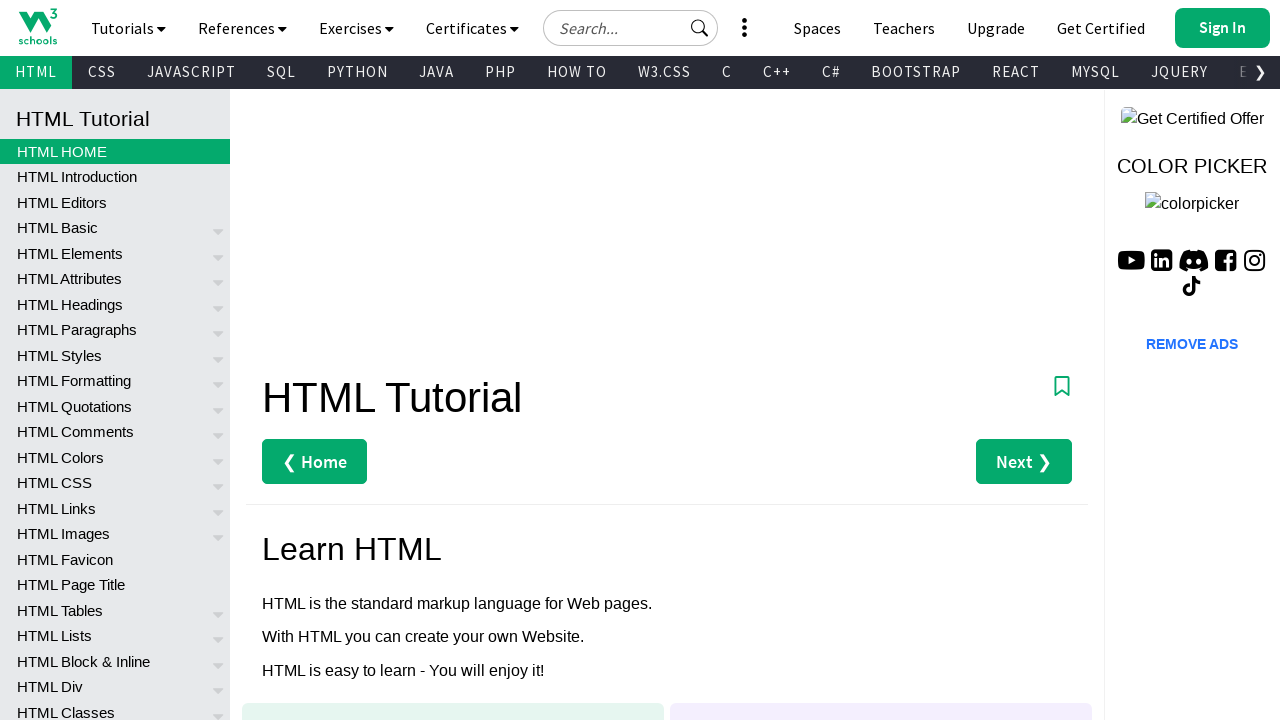

Verified navigated to HTML Tutorial page with correct title
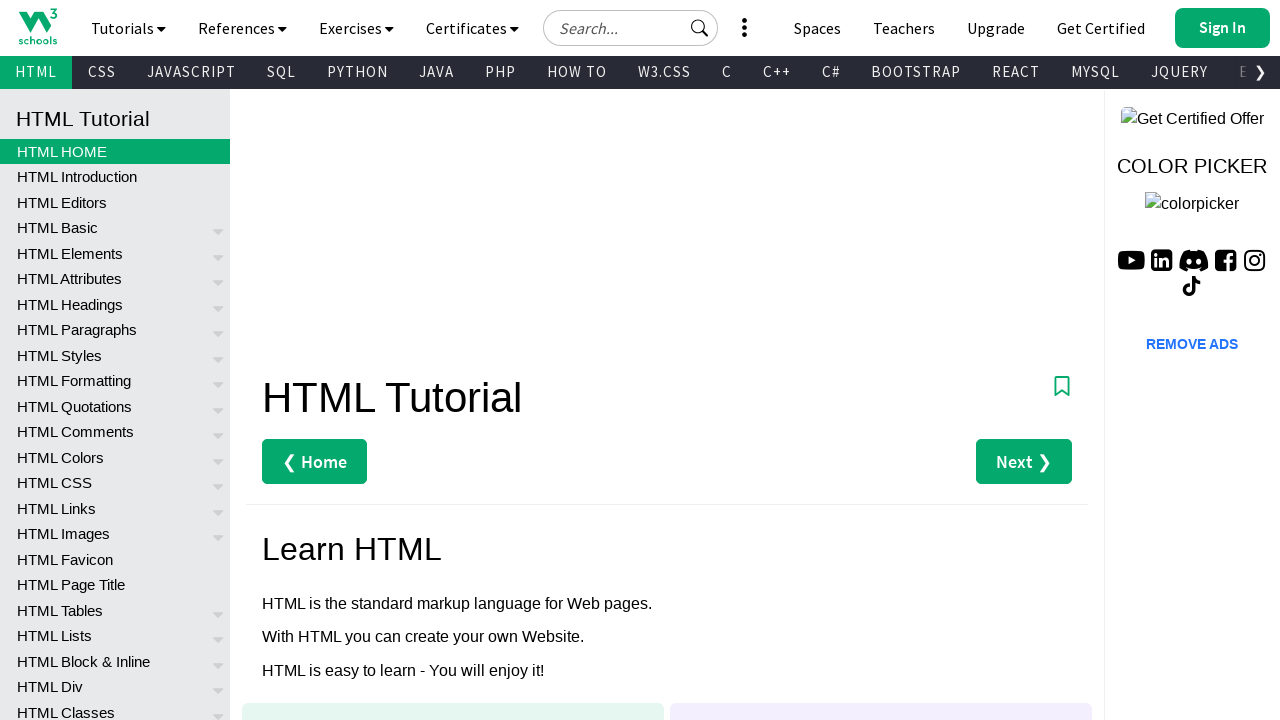

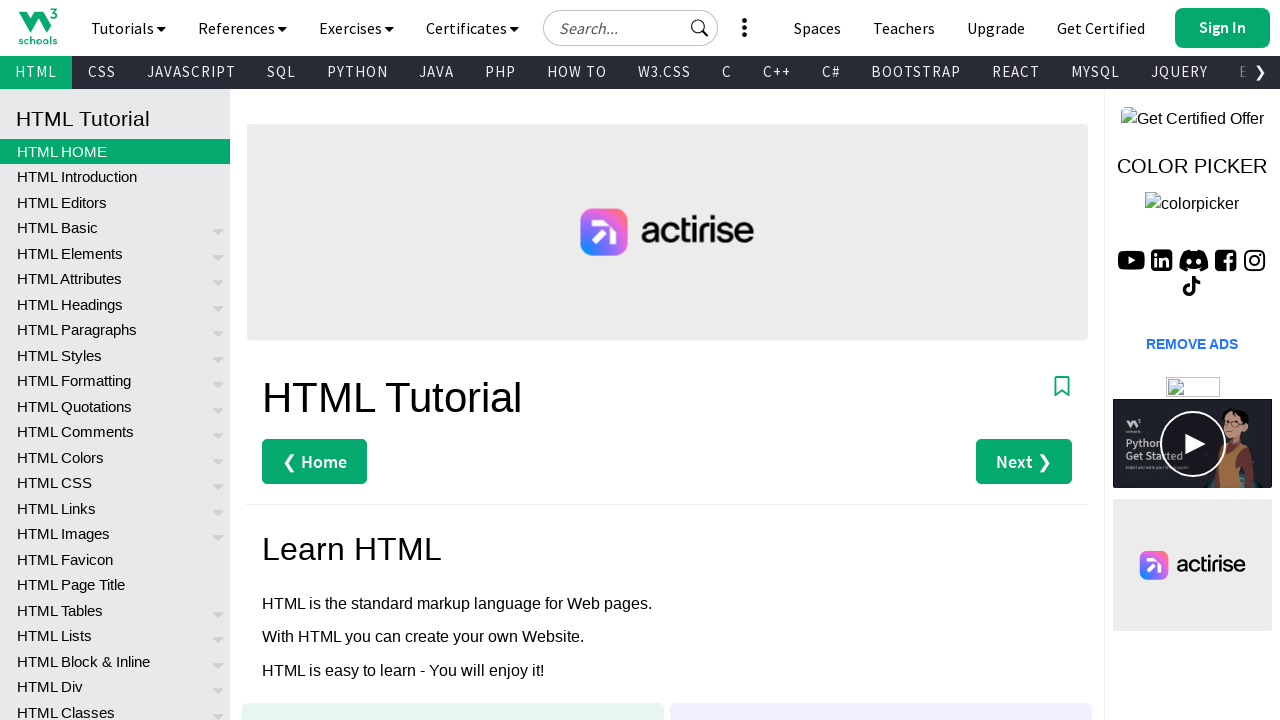